Navigates to the OrangeHRM login page and verifies the login button element is visible and rendered.

Starting URL: https://opensource-demo.orangehrmlive.com/web/index.php/auth/login

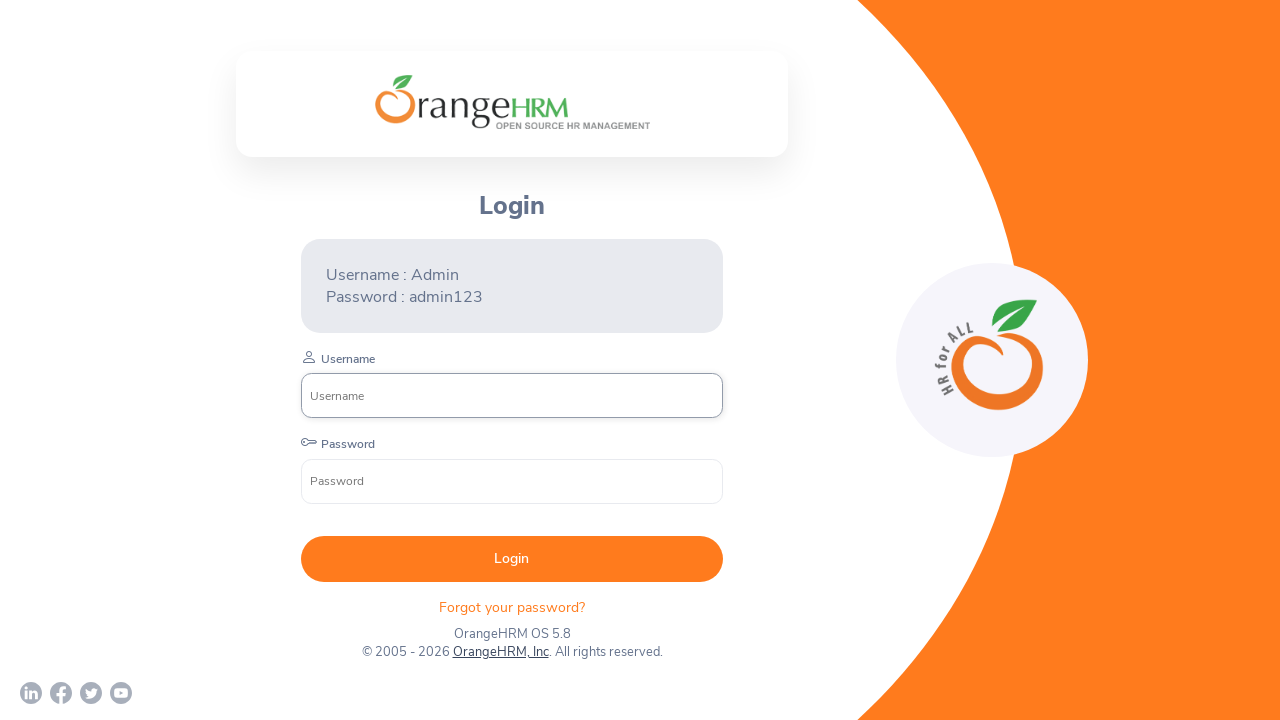

Waited for login page to fully load (networkidle state)
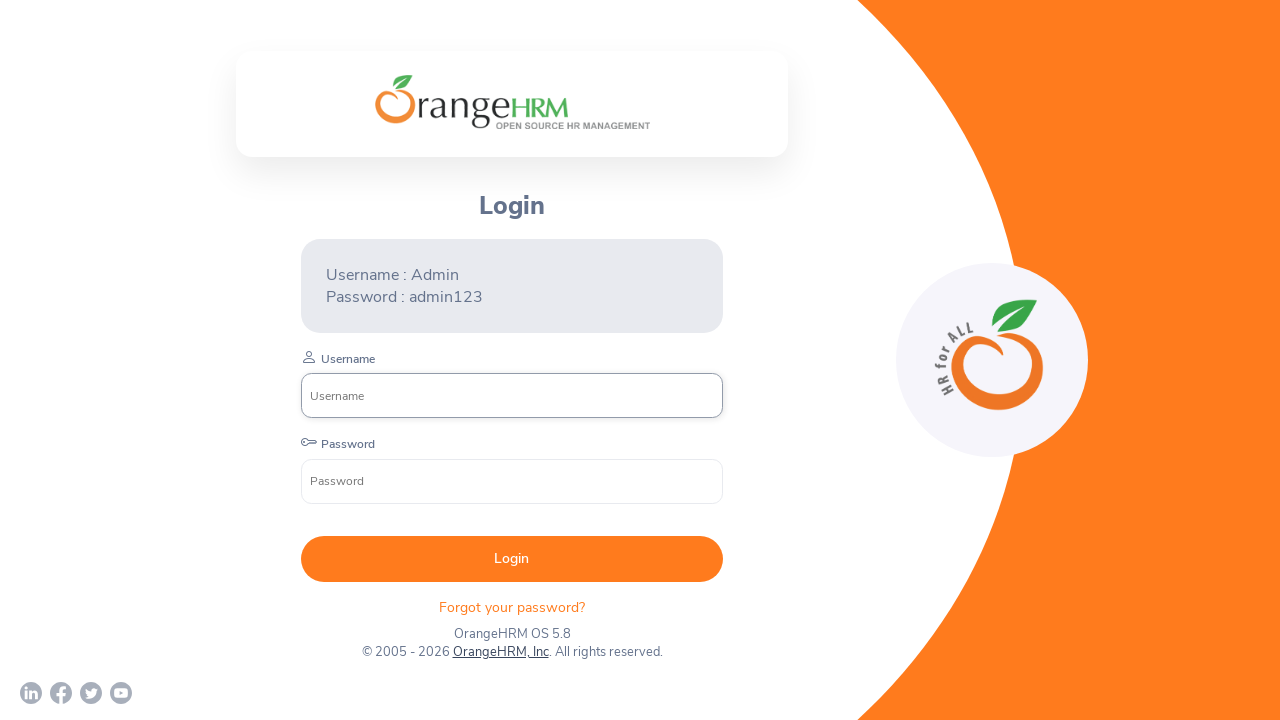

Located the login button element
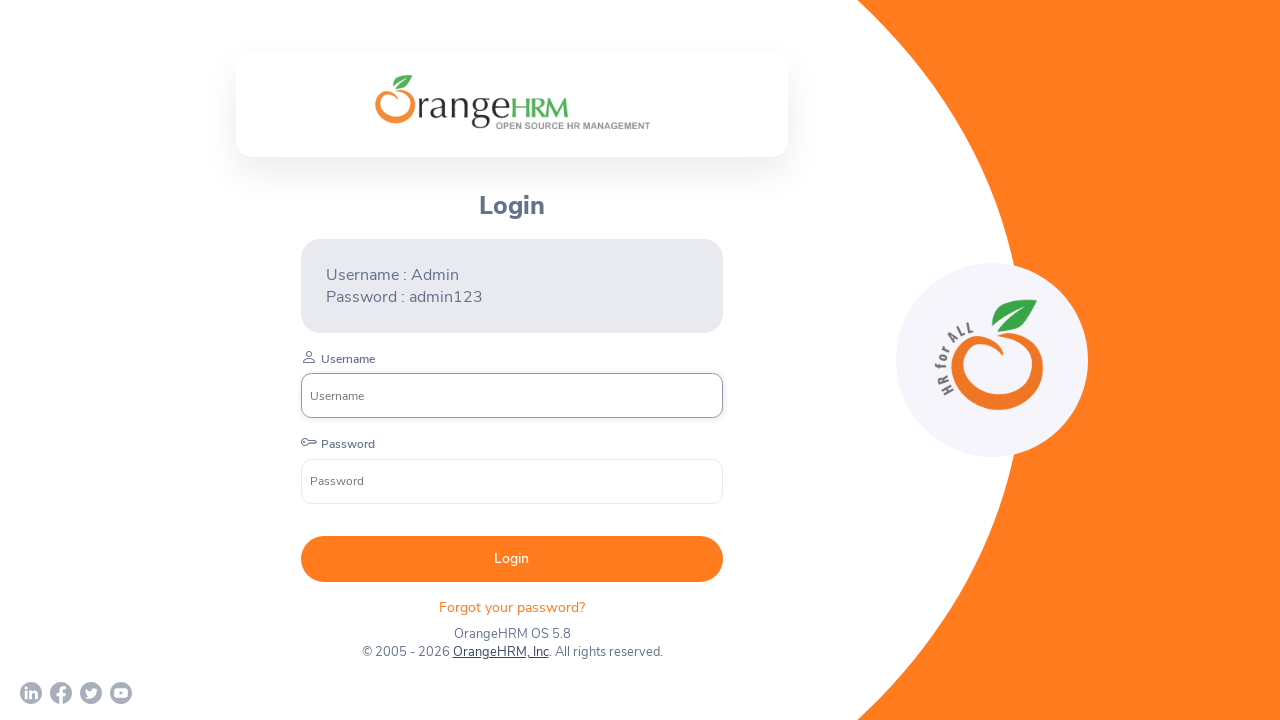

Verified login button is visible and rendered
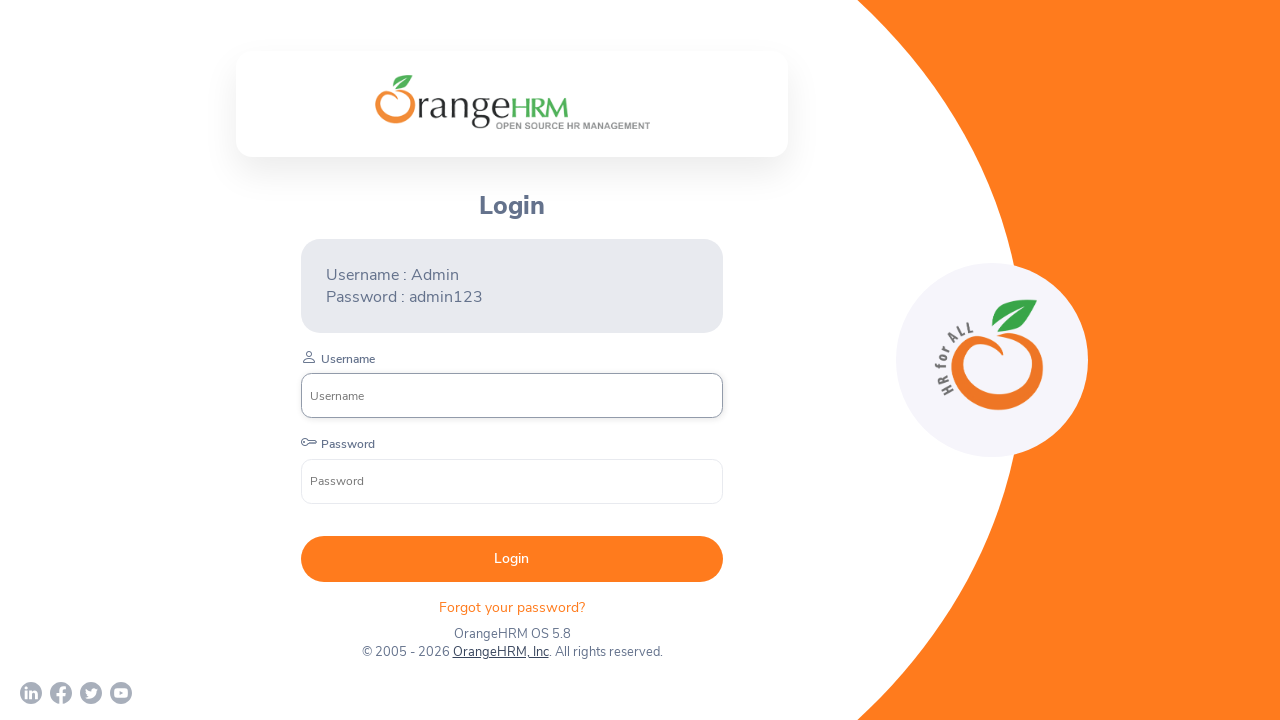

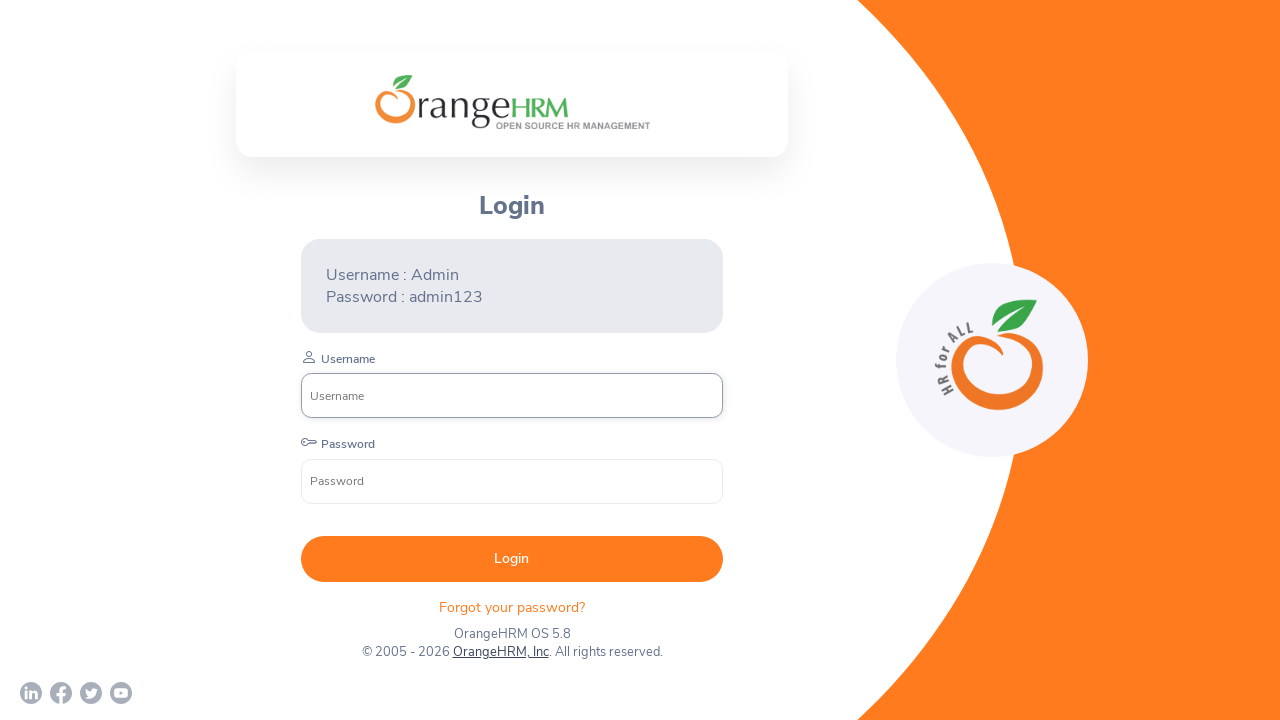